Tests autocomplete dropdown functionality by typing "united" and selecting "United States" from the suggestions

Starting URL: https://rahulshettyacademy.com/AutomationPractice/

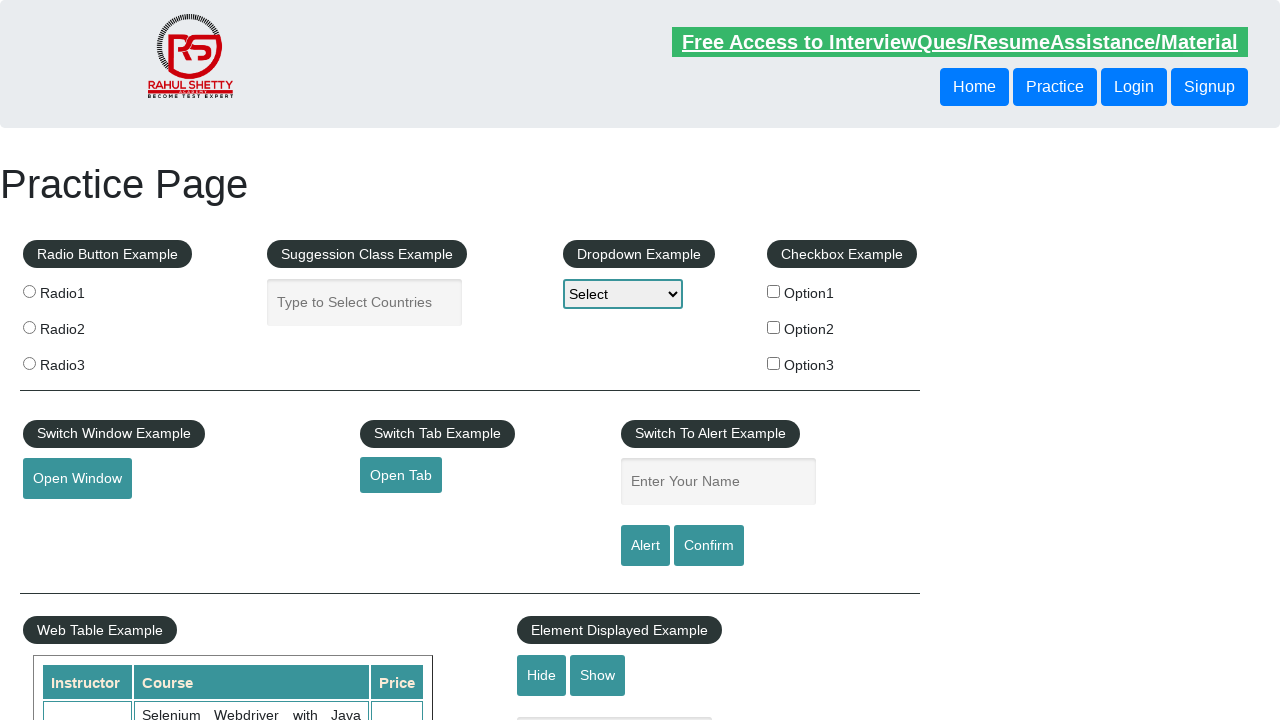

Typed 'united' into autocomplete field on #autocomplete
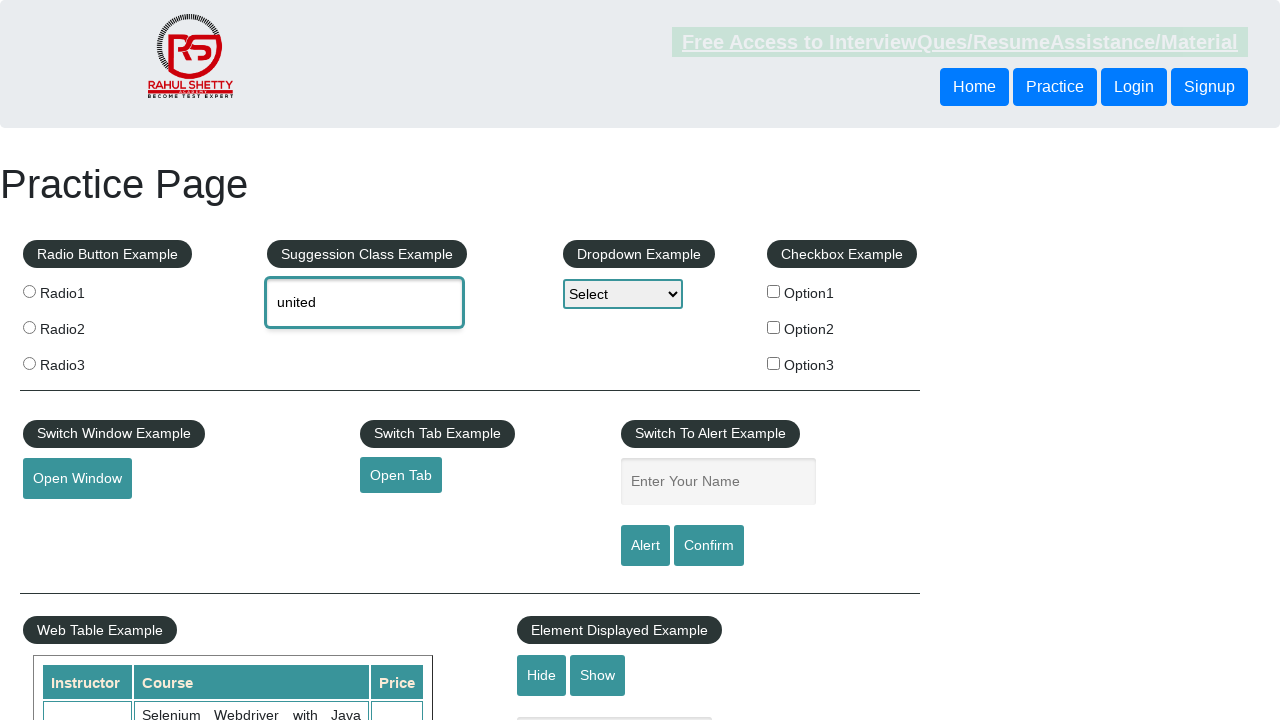

Autocomplete dropdown options appeared
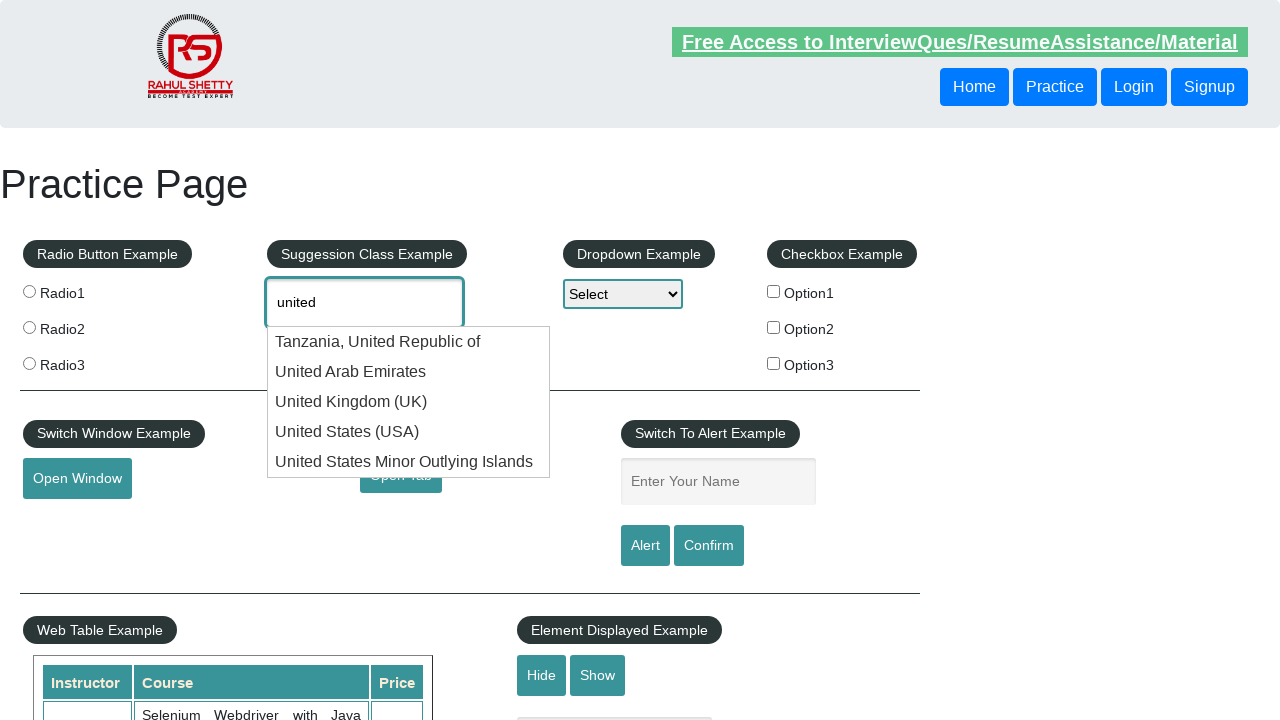

Retrieved all available dropdown options
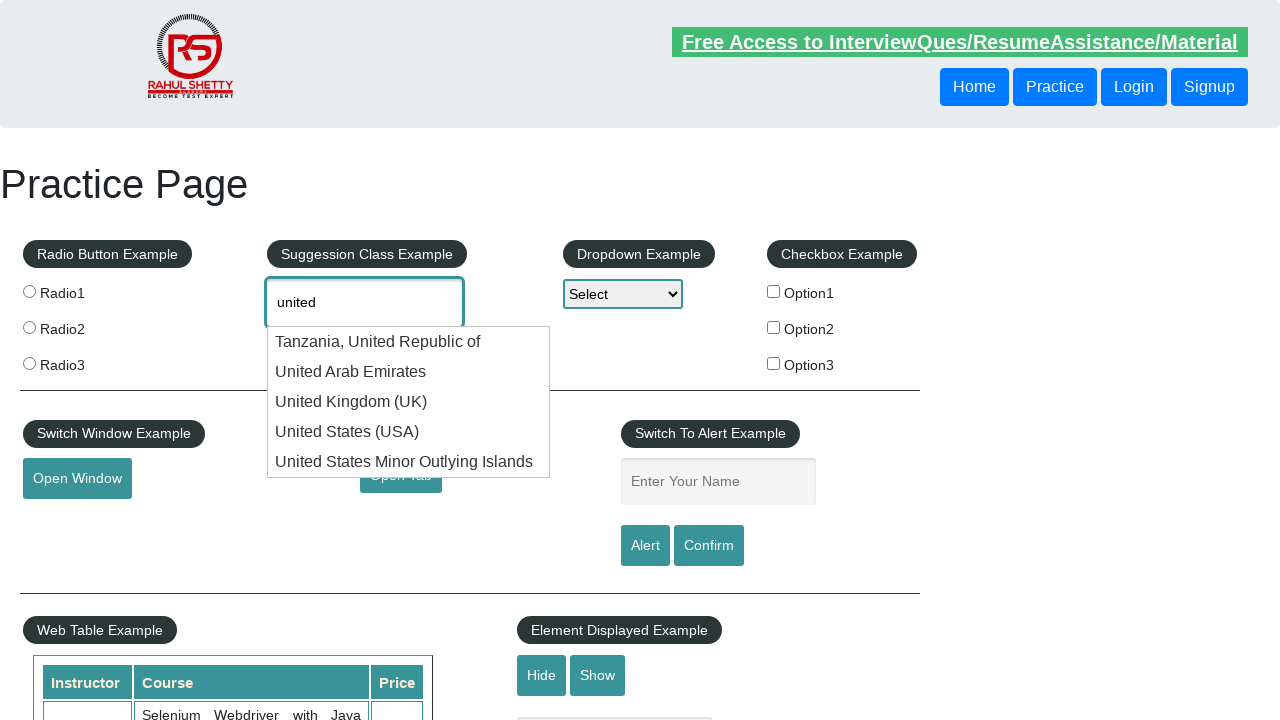

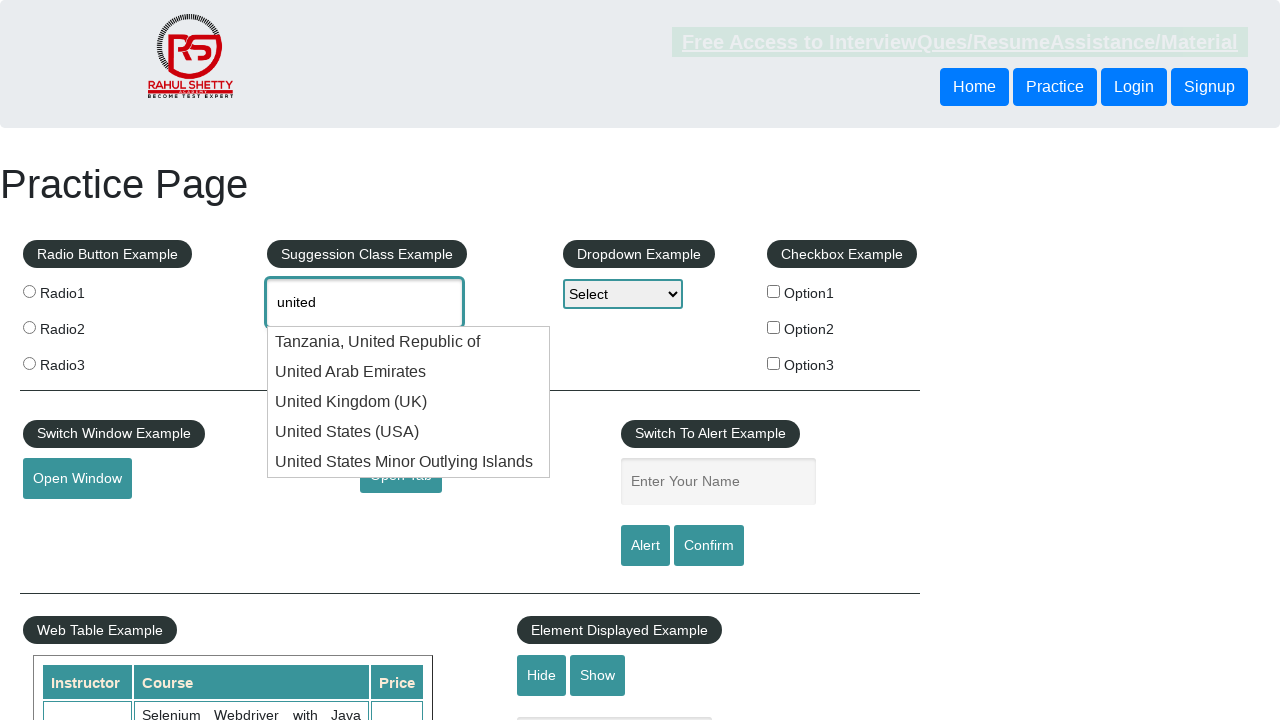